Tests a math quiz form by reading a value from the page, calculating the result using a logarithmic formula, filling in the answer, selecting checkbox and radio options, and submitting the form.

Starting URL: http://suninjuly.github.io/math.html

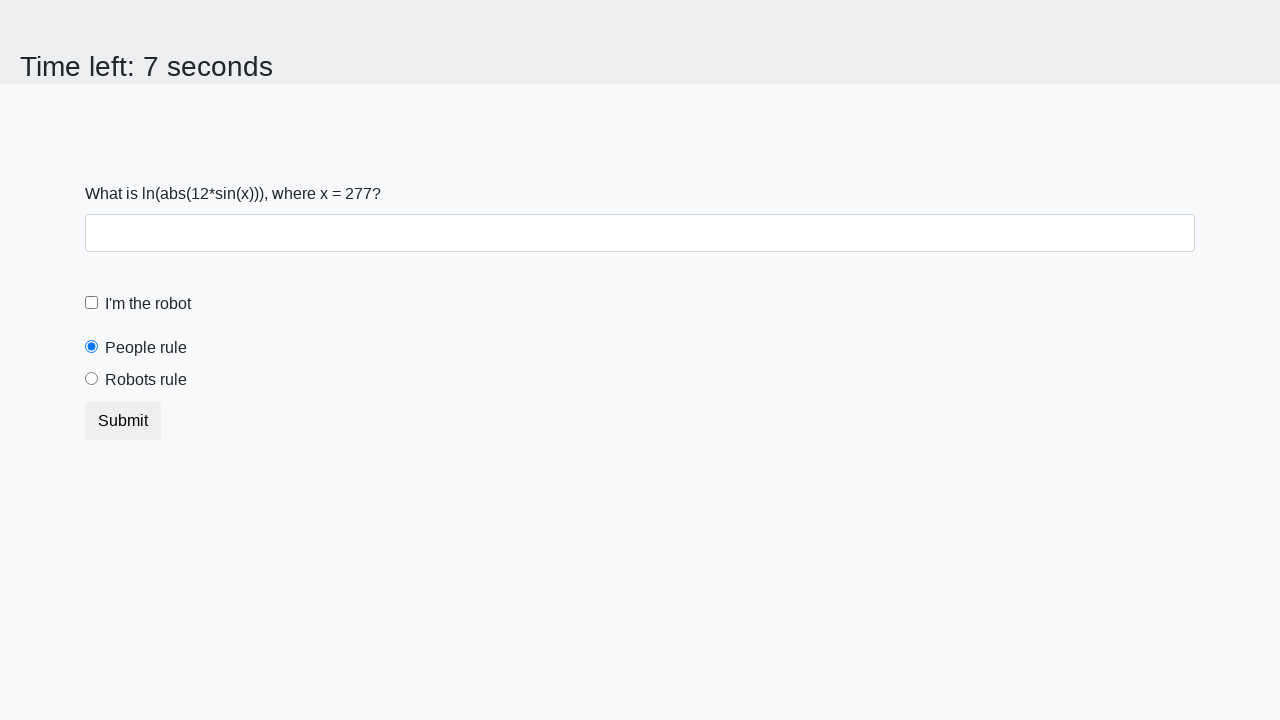

Located and read x value from the math quiz page
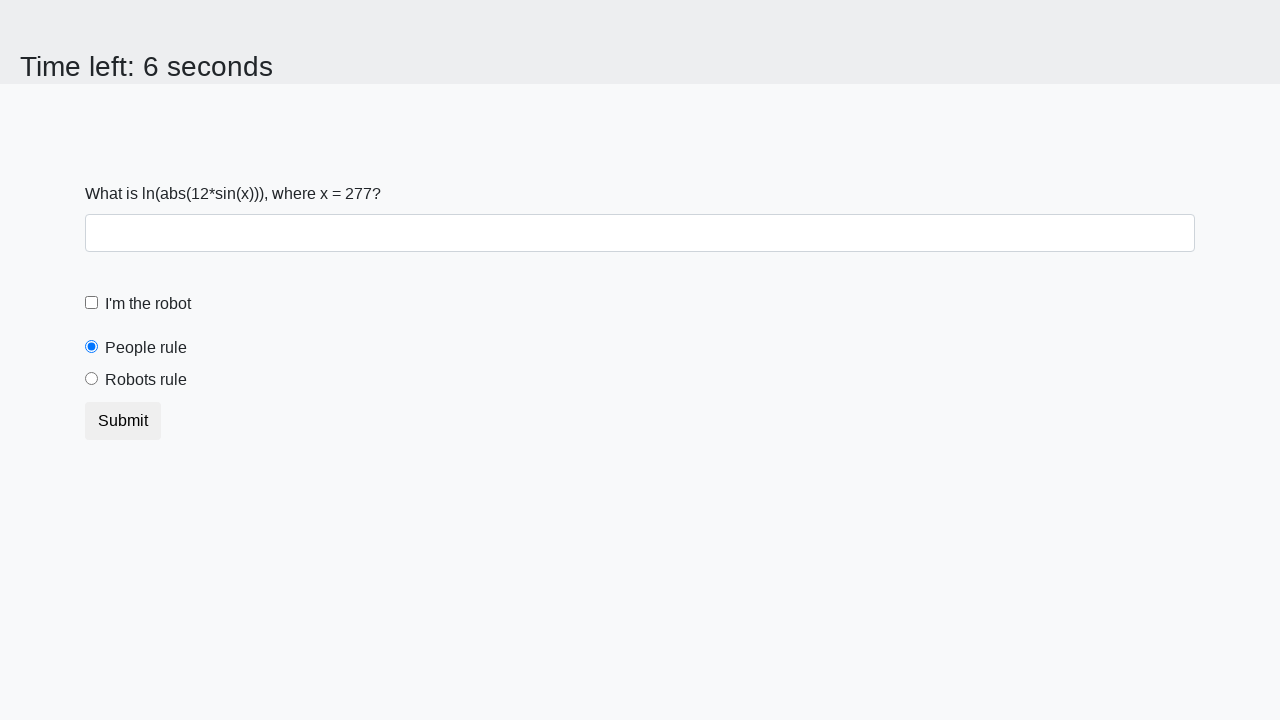

Calculated answer using logarithmic formula: 1.8193830285868426
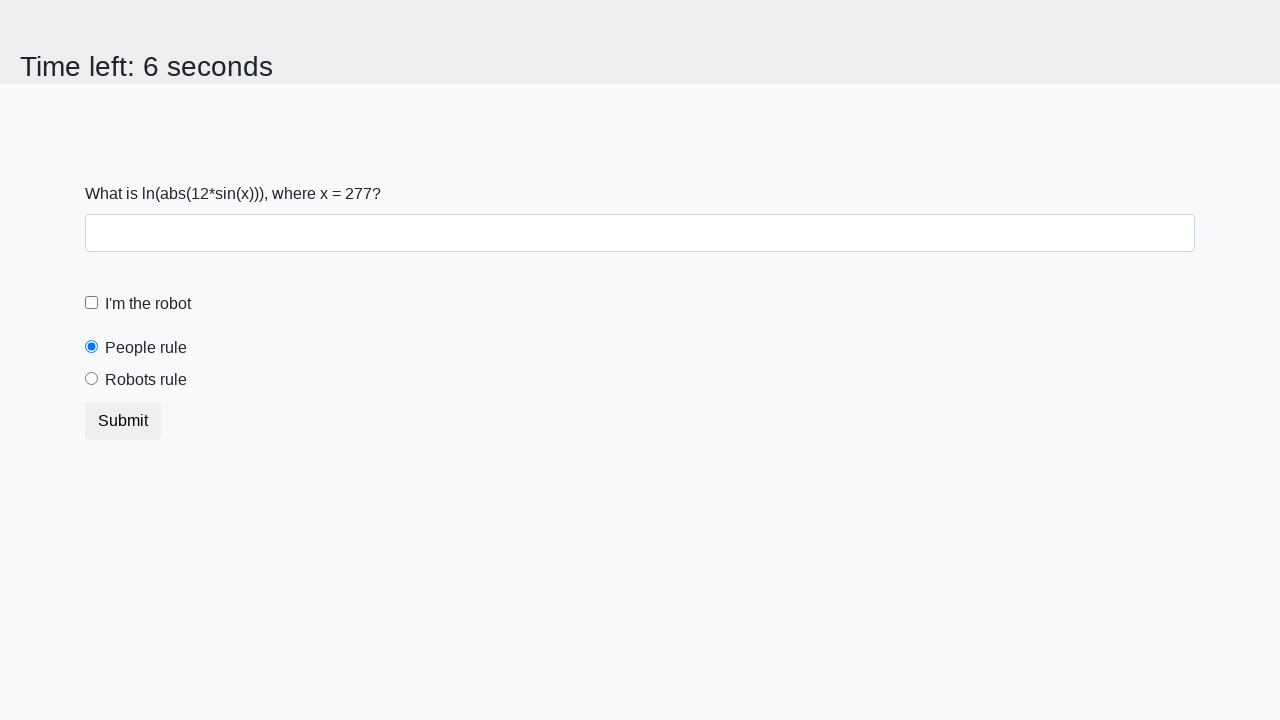

Filled in the calculated answer in the answer field on #answer
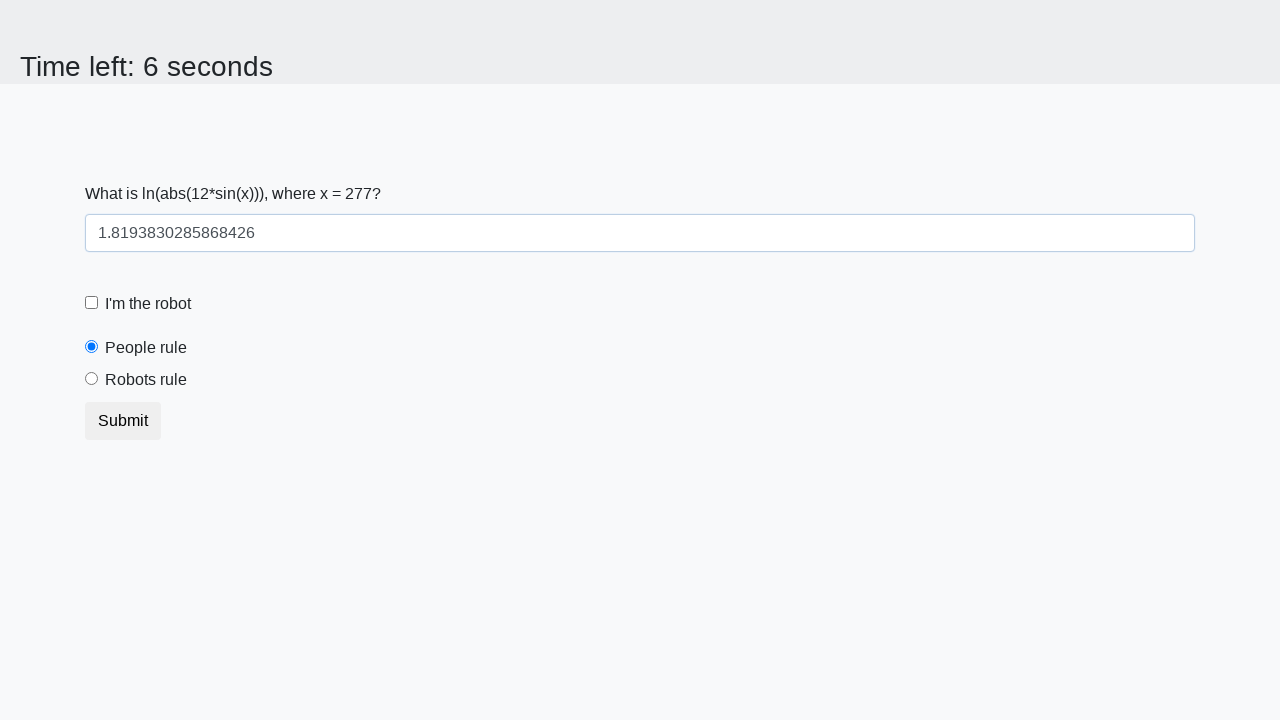

Checked the robot checkbox at (92, 303) on #robotCheckbox
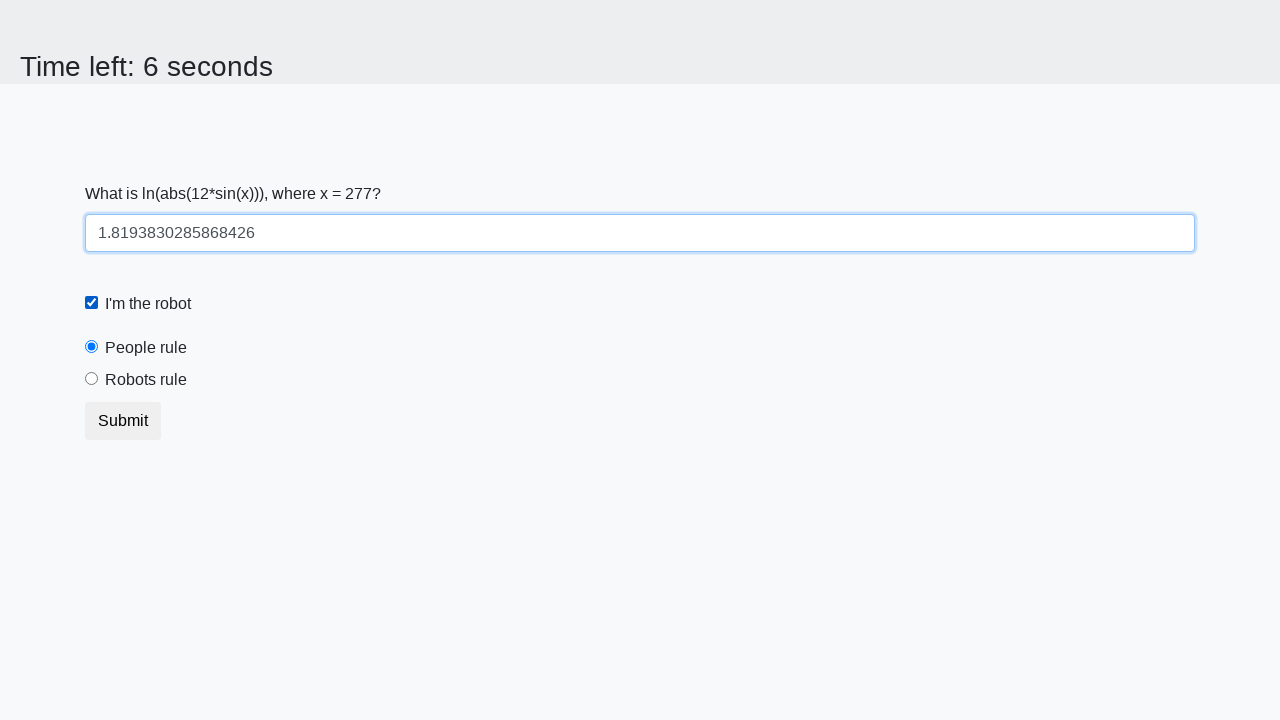

Selected the robots radio button at (92, 379) on input[value='robots']
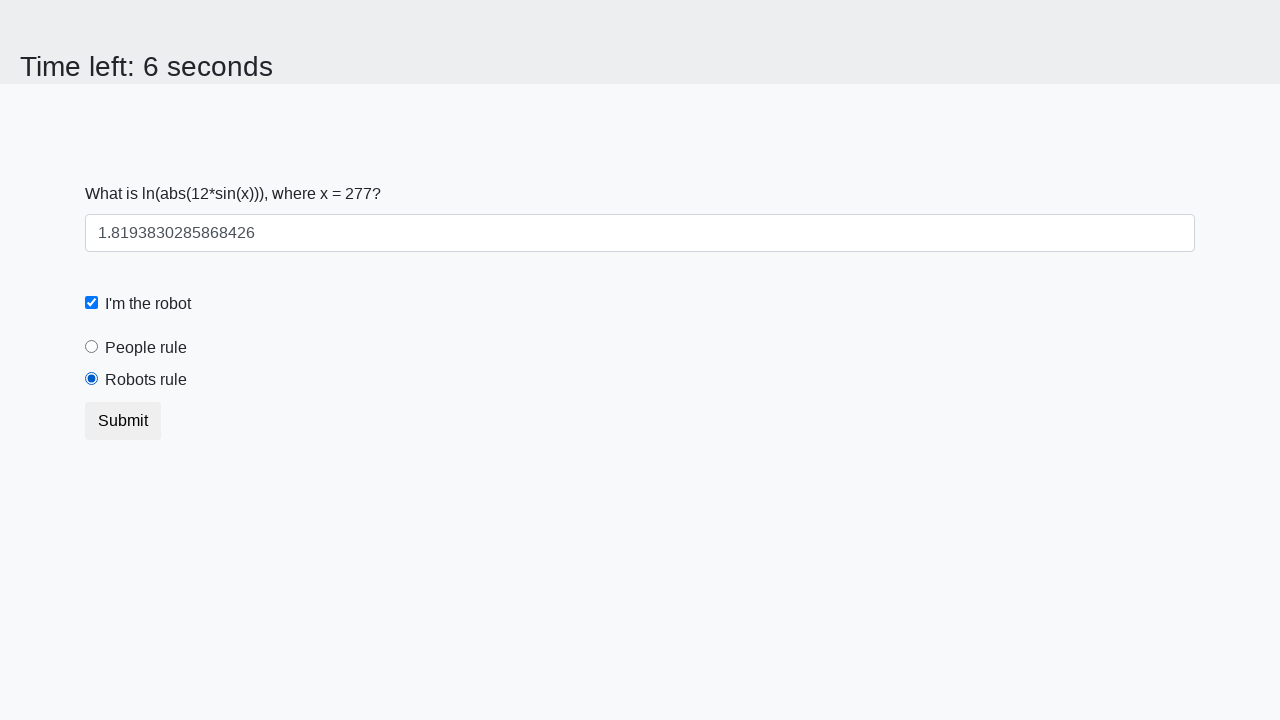

Clicked the submit button to submit the math quiz form at (123, 421) on button.btn
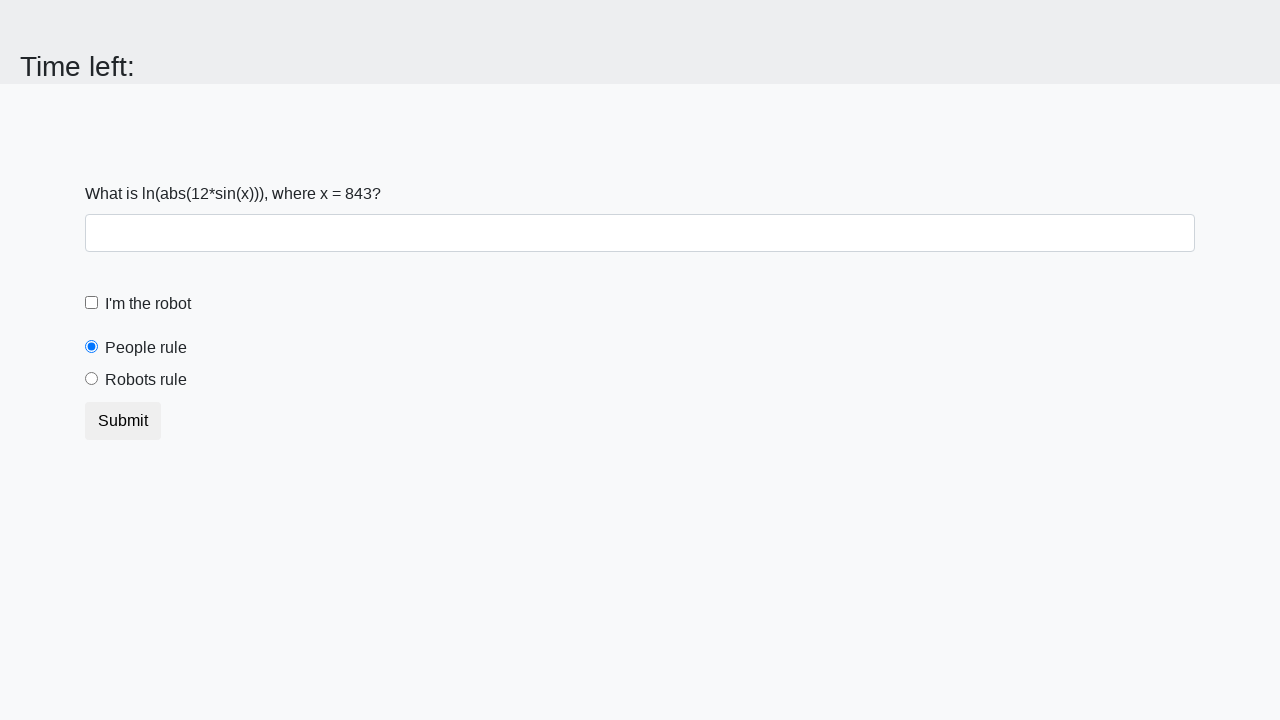

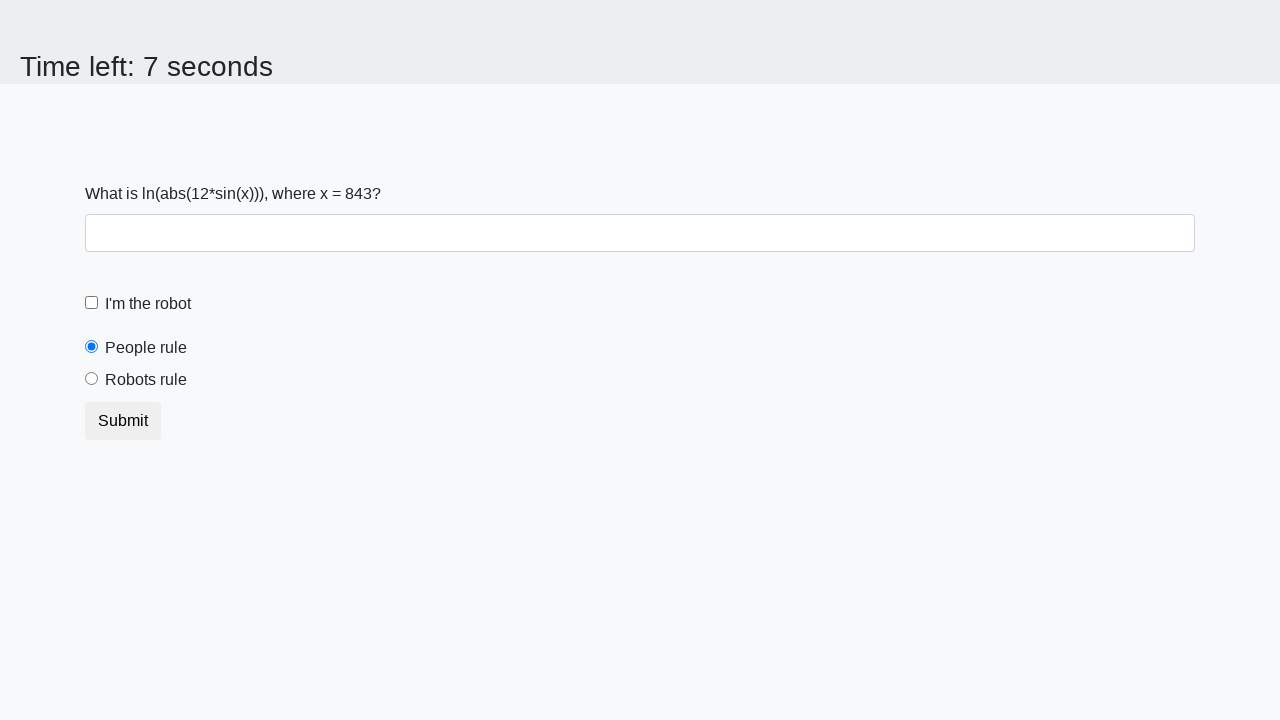